Tests adding a todo item to a sample todo application by entering text in the input field and pressing Enter, then verifies the todo appears in the list.

Starting URL: https://lambdatest.github.io/sample-todo-app/

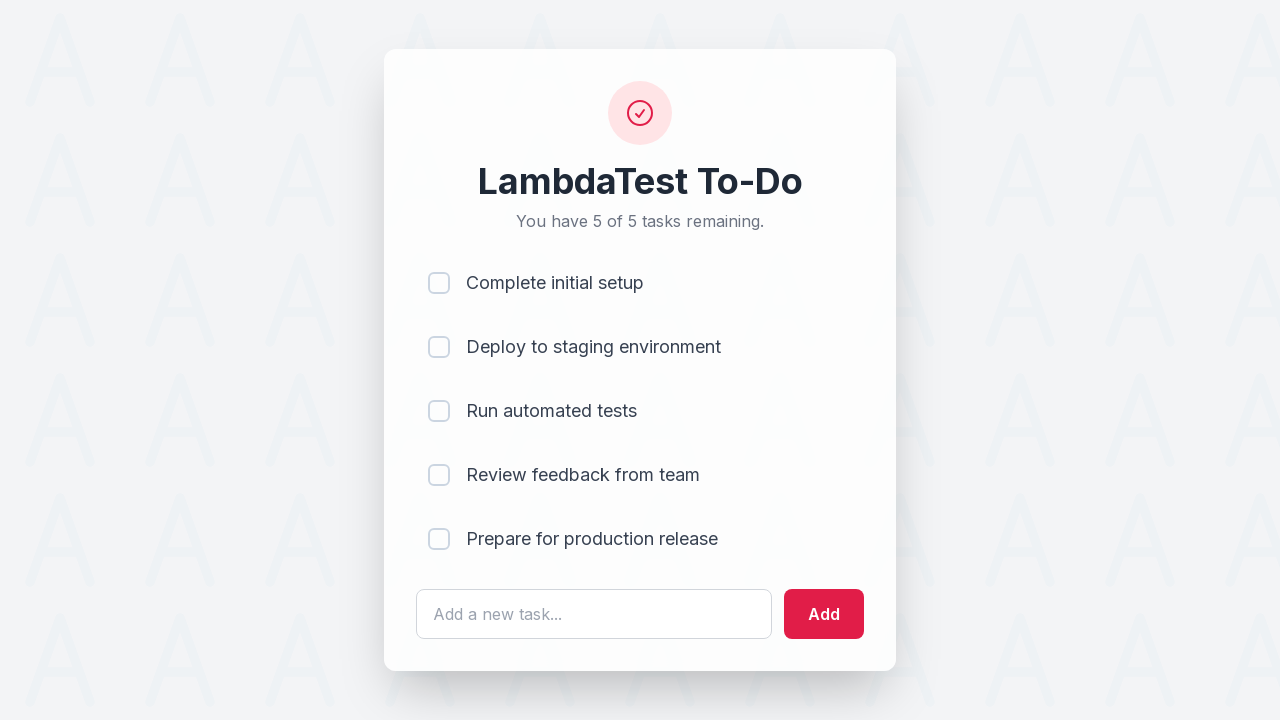

Filled todo input field with 'Learn Selenium' on #sampletodotext
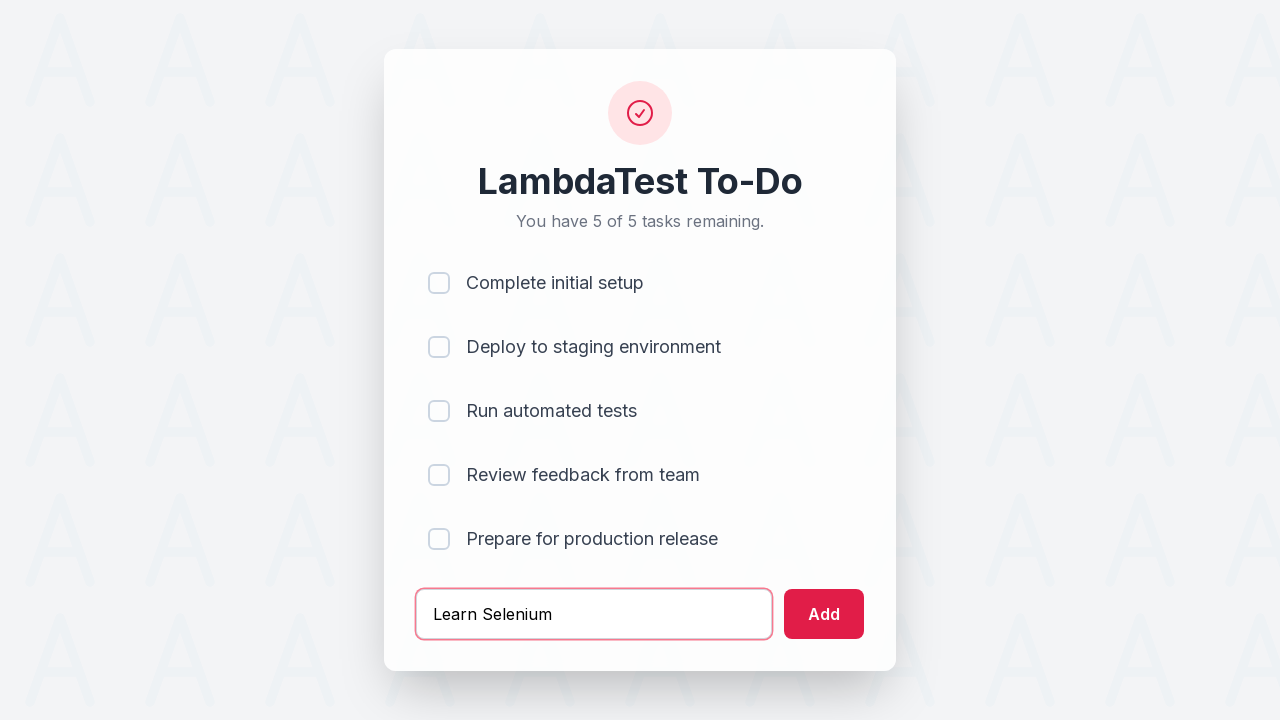

Pressed Enter to submit the todo item on #sampletodotext
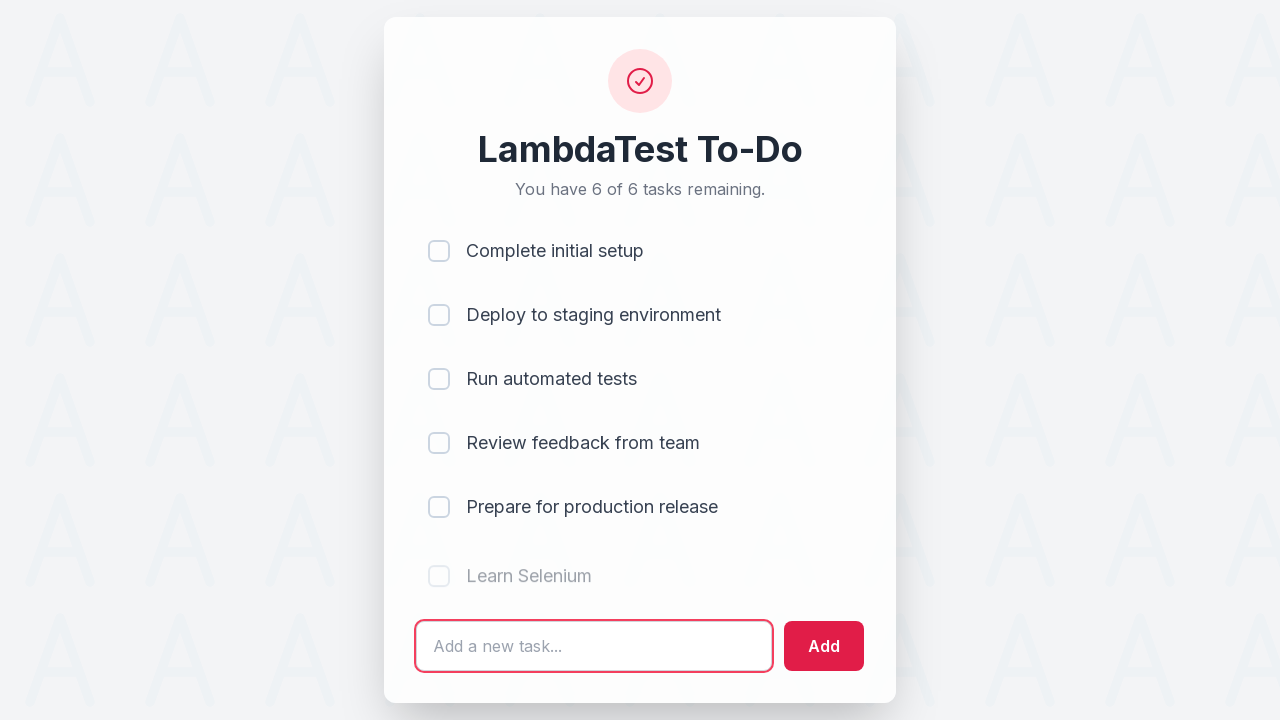

Todo item appeared in the list
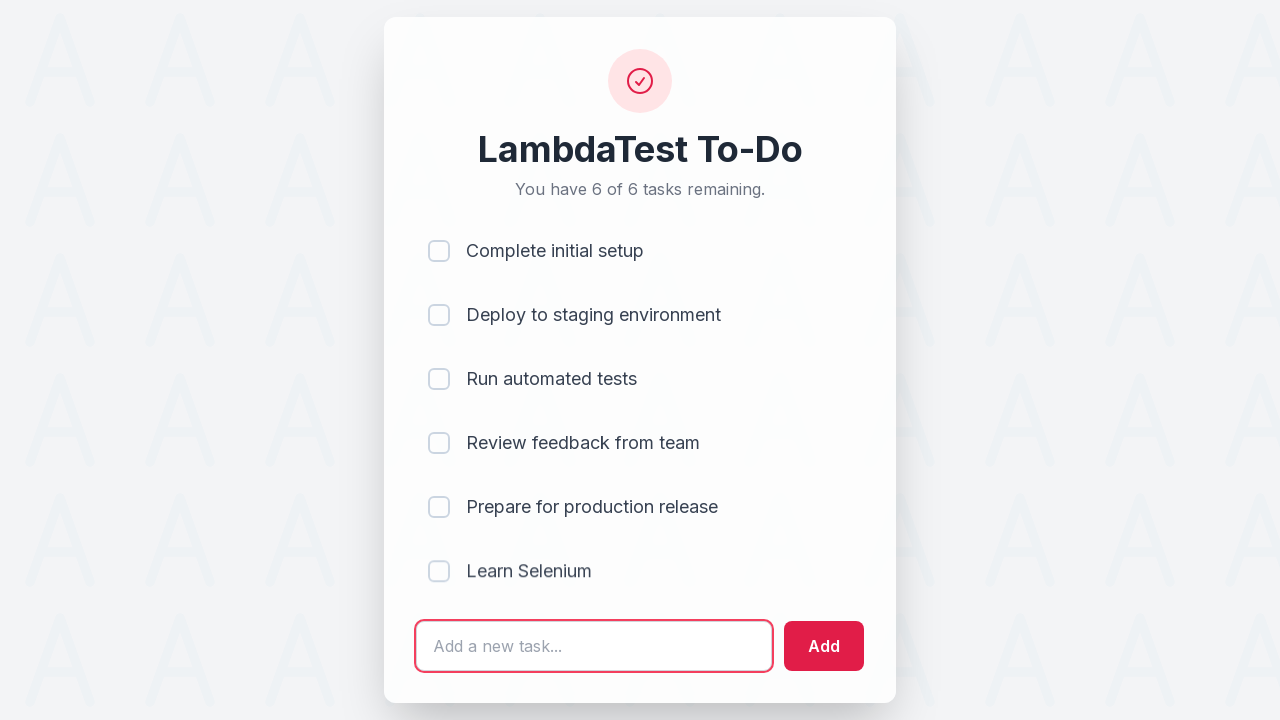

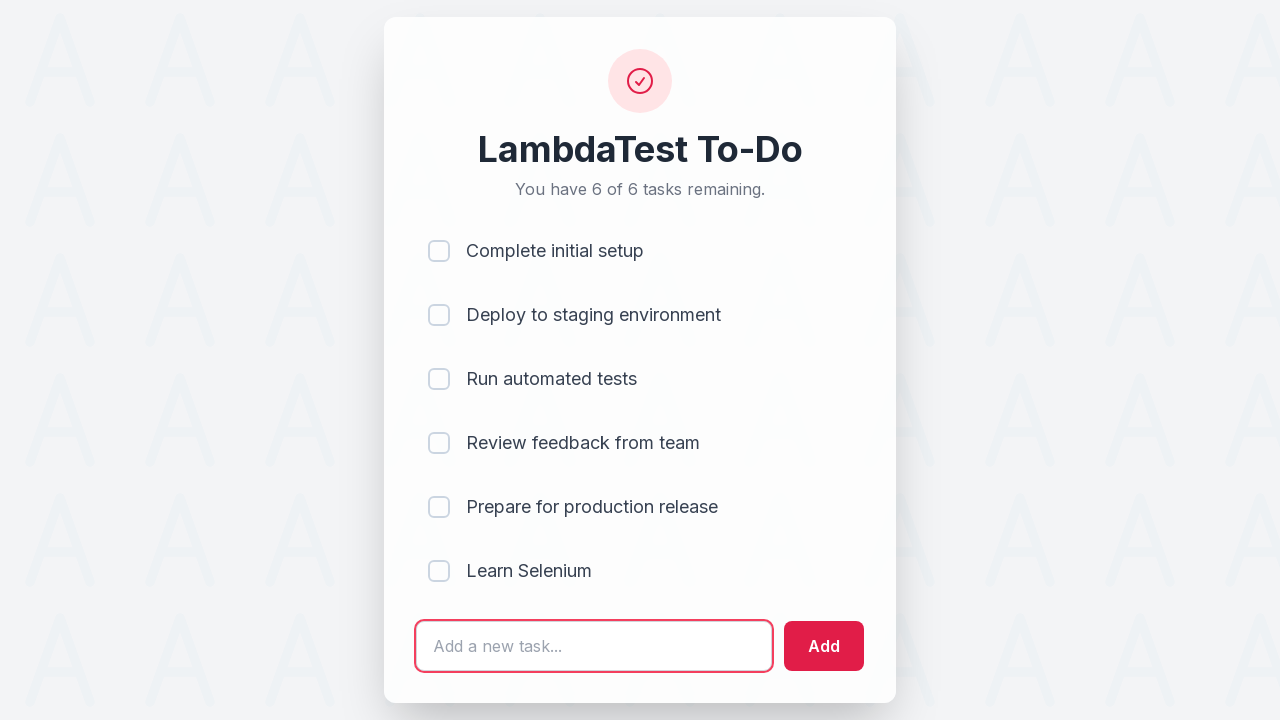